Verifies that the second button's value is NOT "This is a button"

Starting URL: https://kristinek.github.io/site/examples/locators

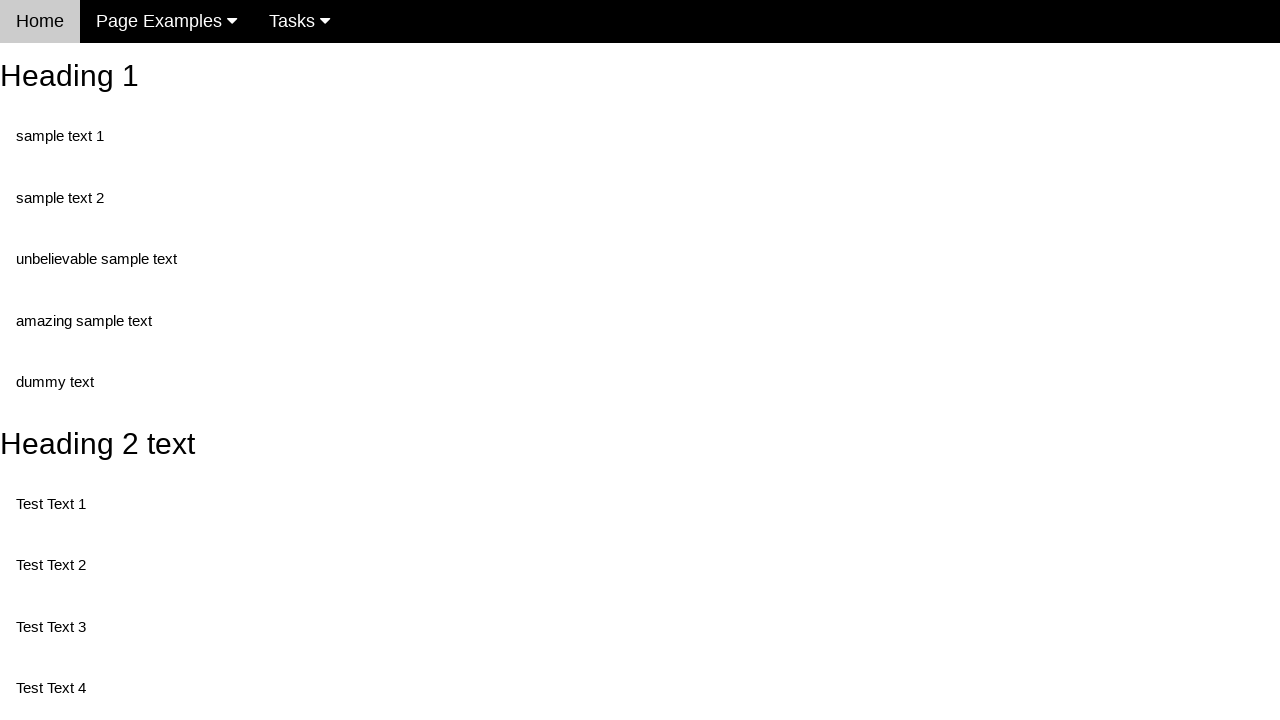

Navigated to locators example page
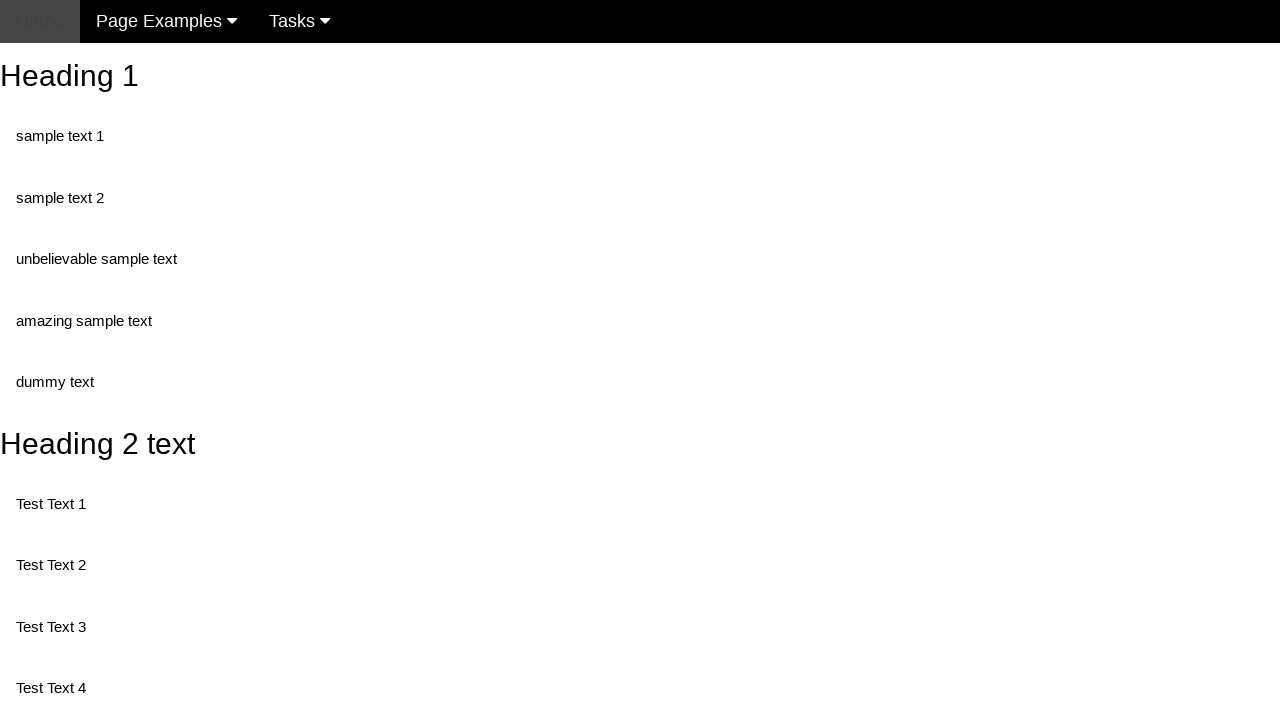

Retrieved value attribute from second button
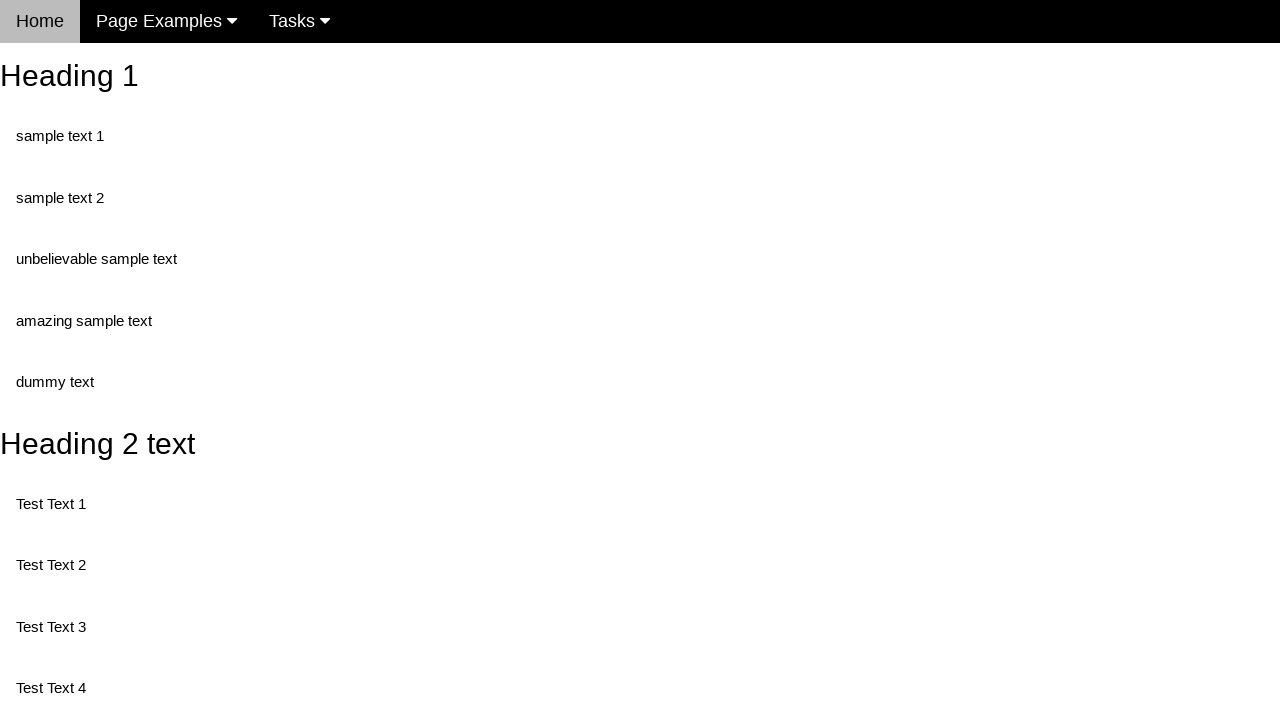

Asserted that second button value is NOT 'This is a button'
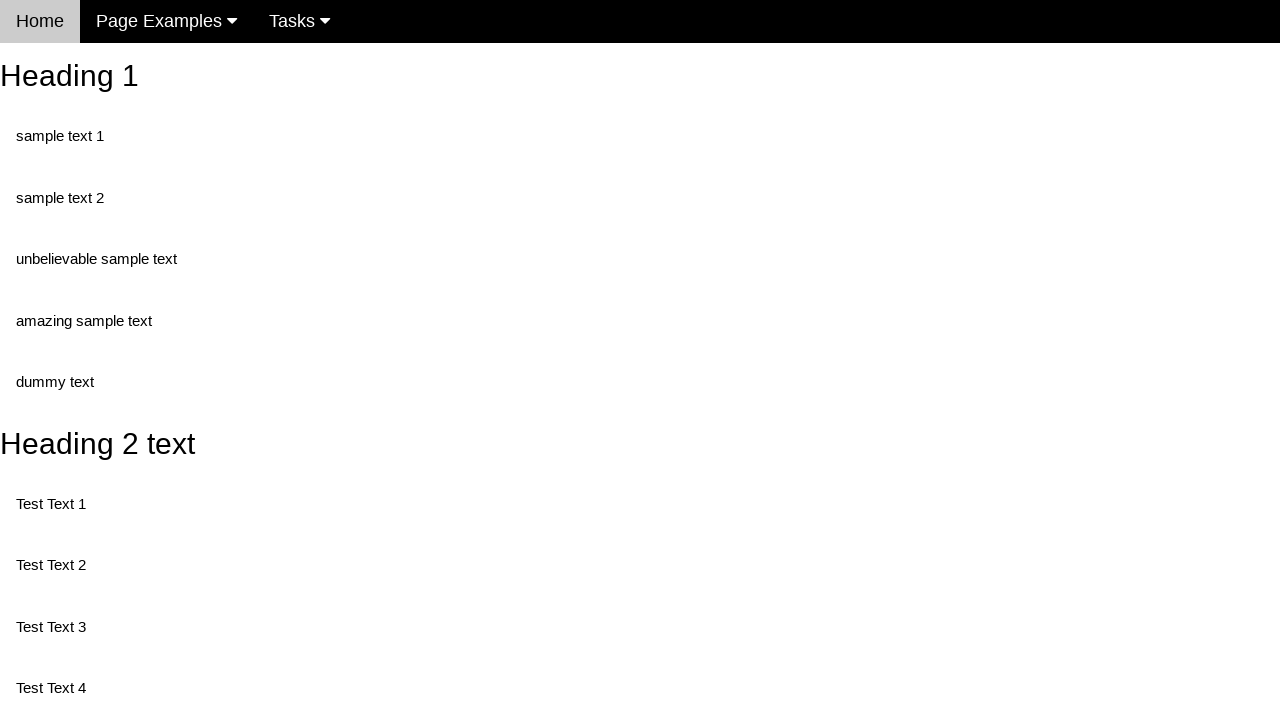

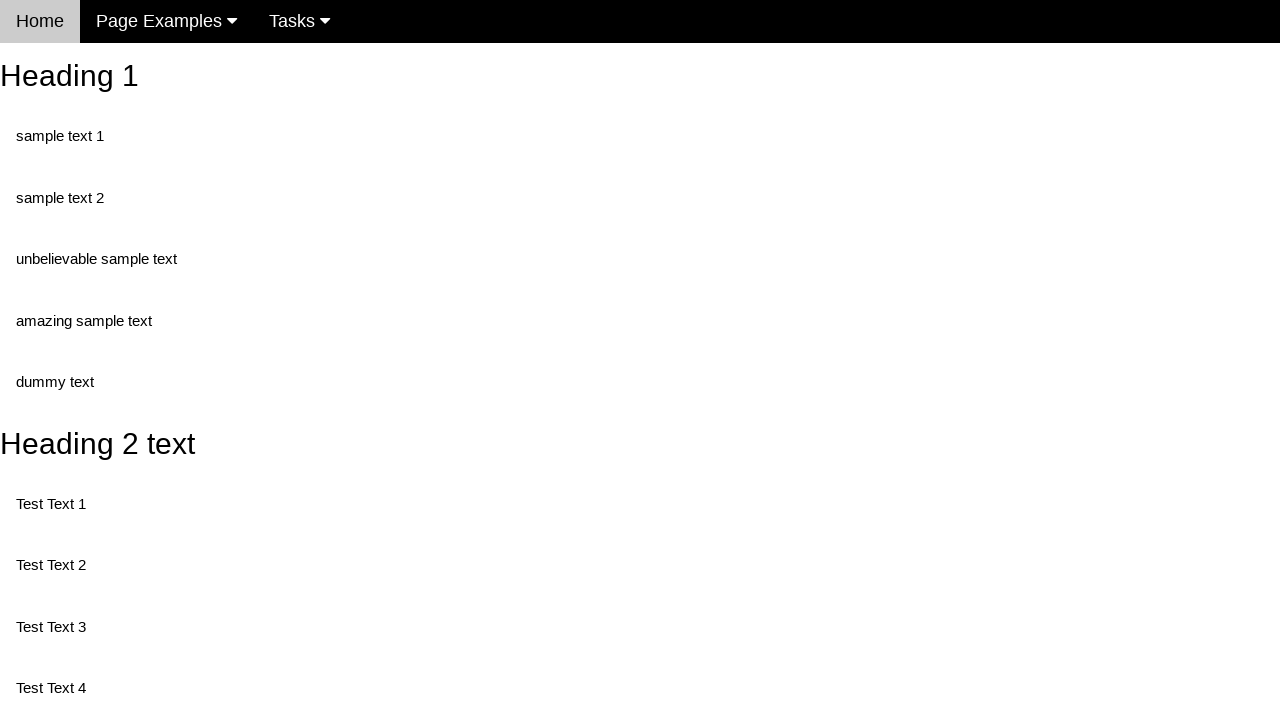